Tests radio button selection functionality by iterating through radio buttons and selecting specific options based on their values

Starting URL: https://echoecho.com/htmlforms10.htm

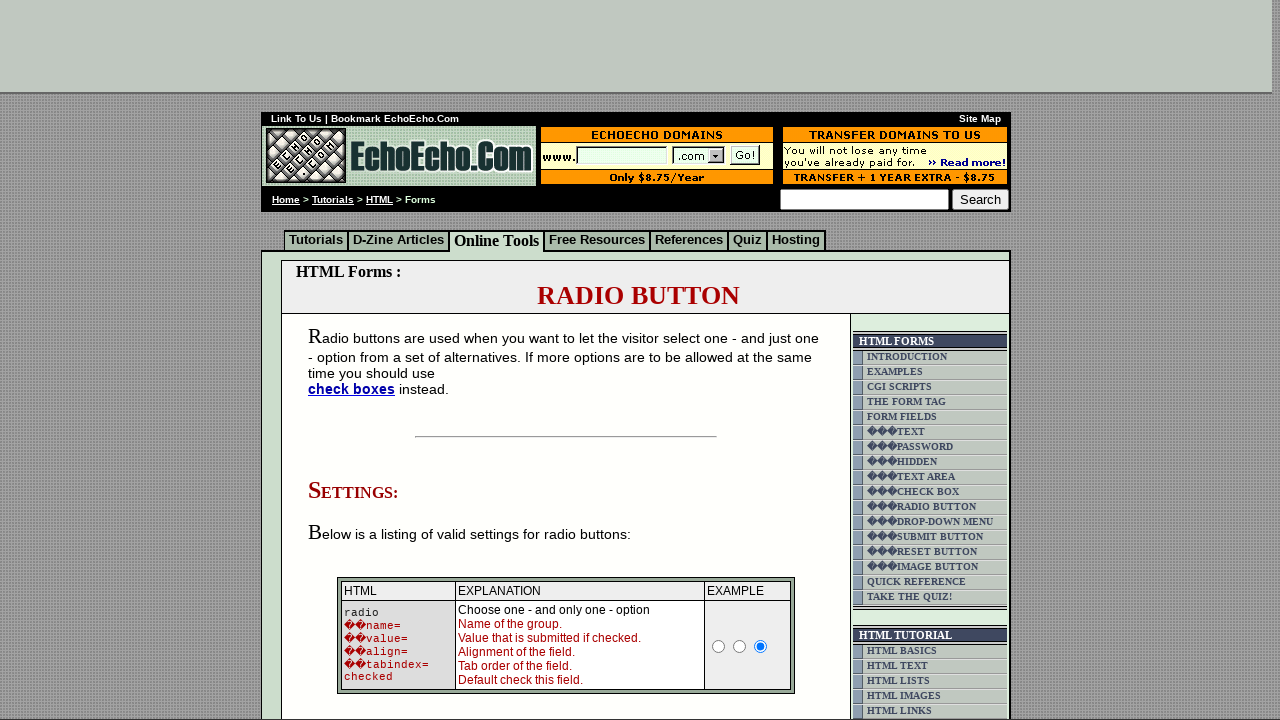

Navigated to radio buttons form page
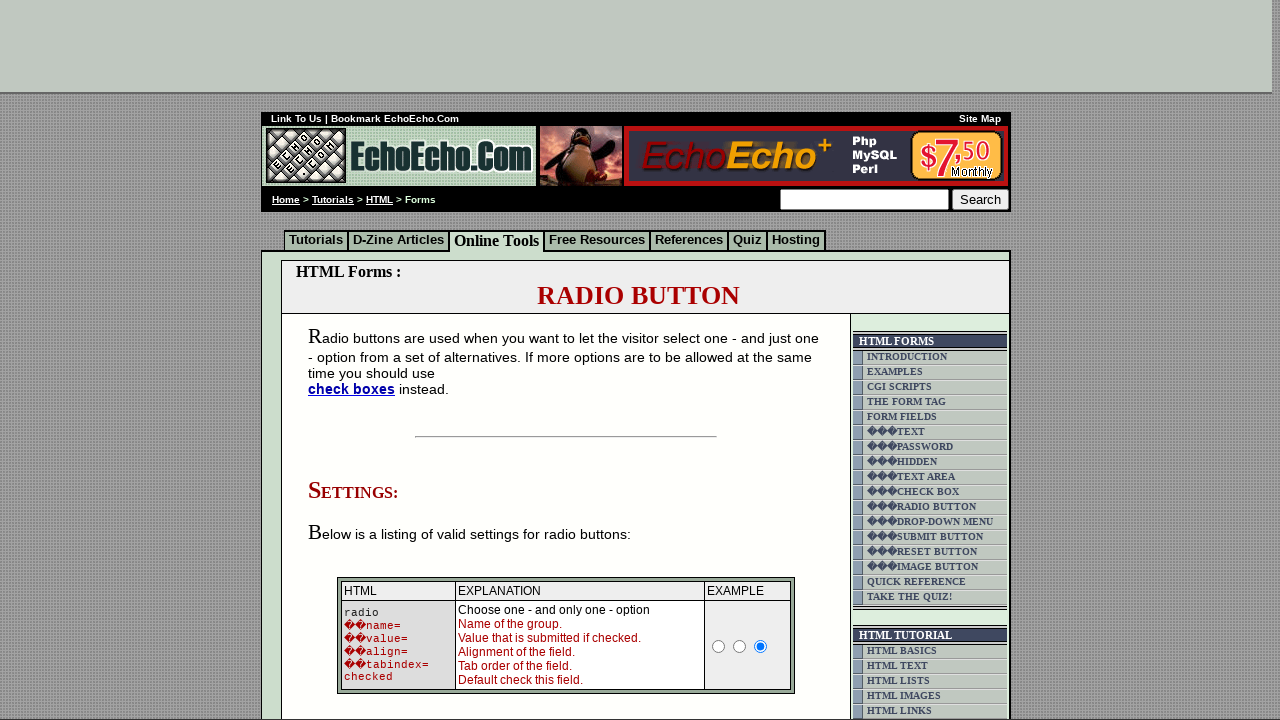

Located all radio buttons in target table cell
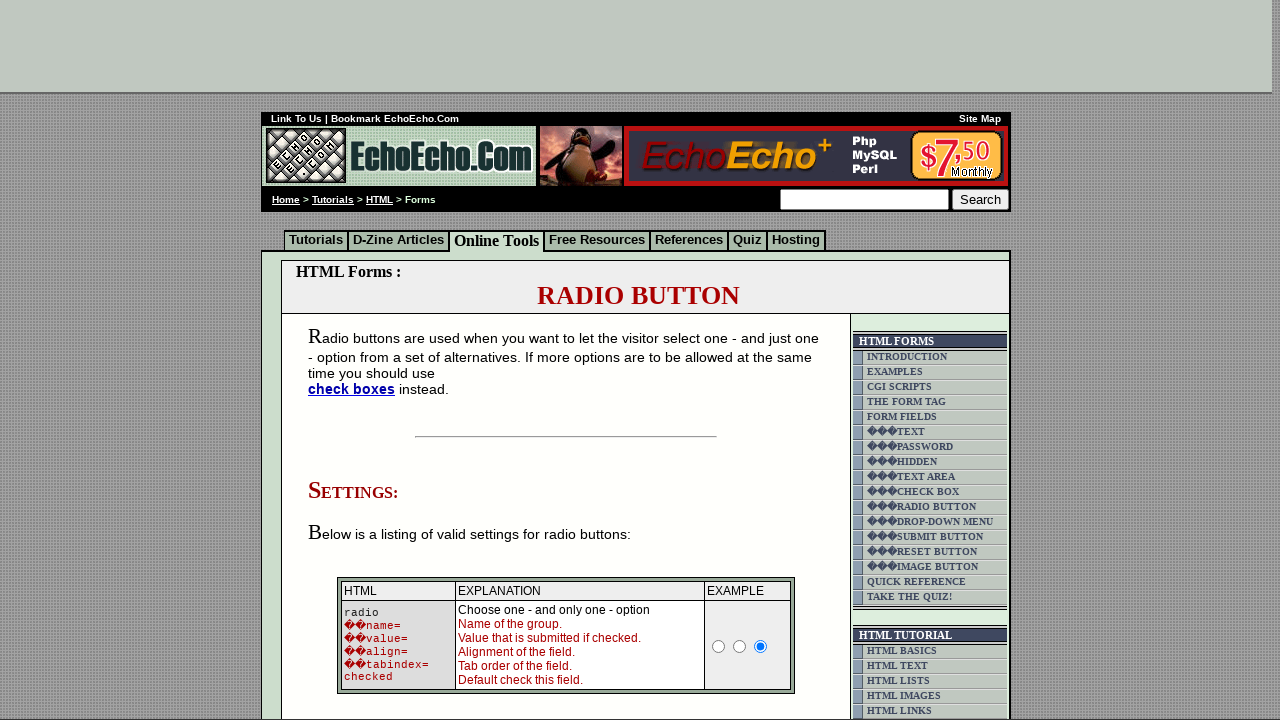

Retrieved radio button value: Milk
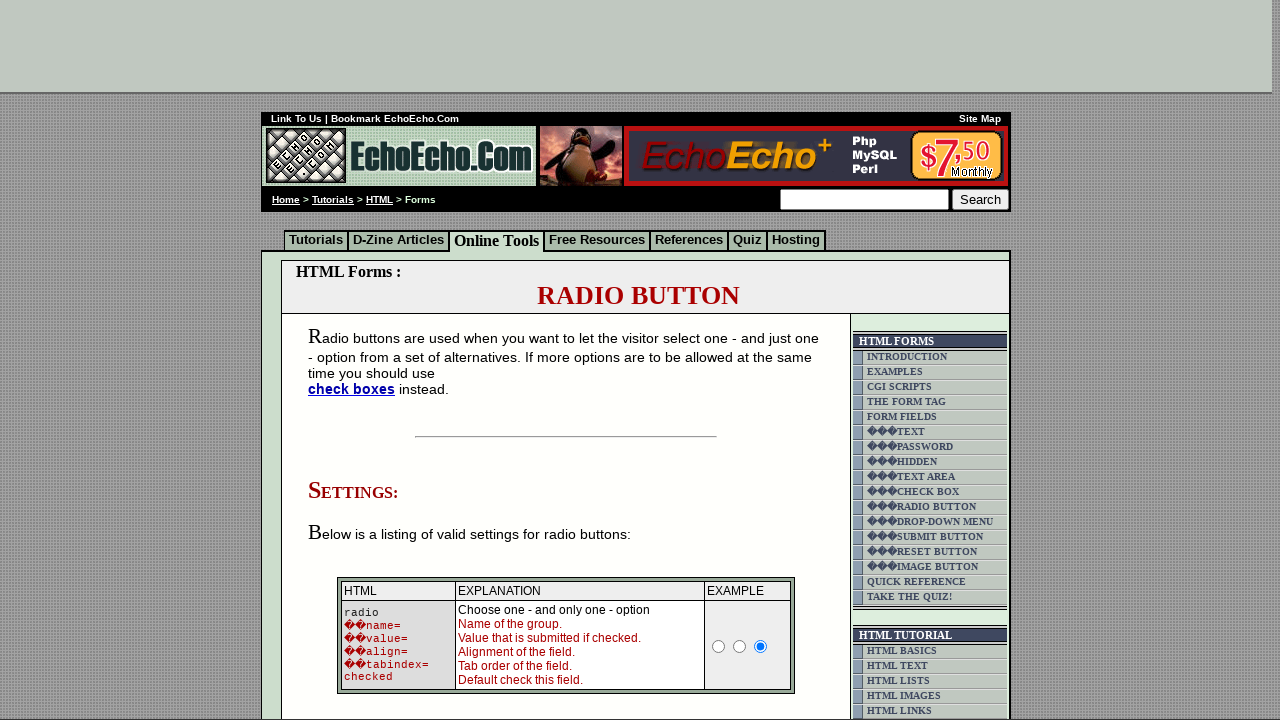

Selected 'milk' radio button at (356, 360) on (//td[@class='table5'])[2]/input >> nth=0
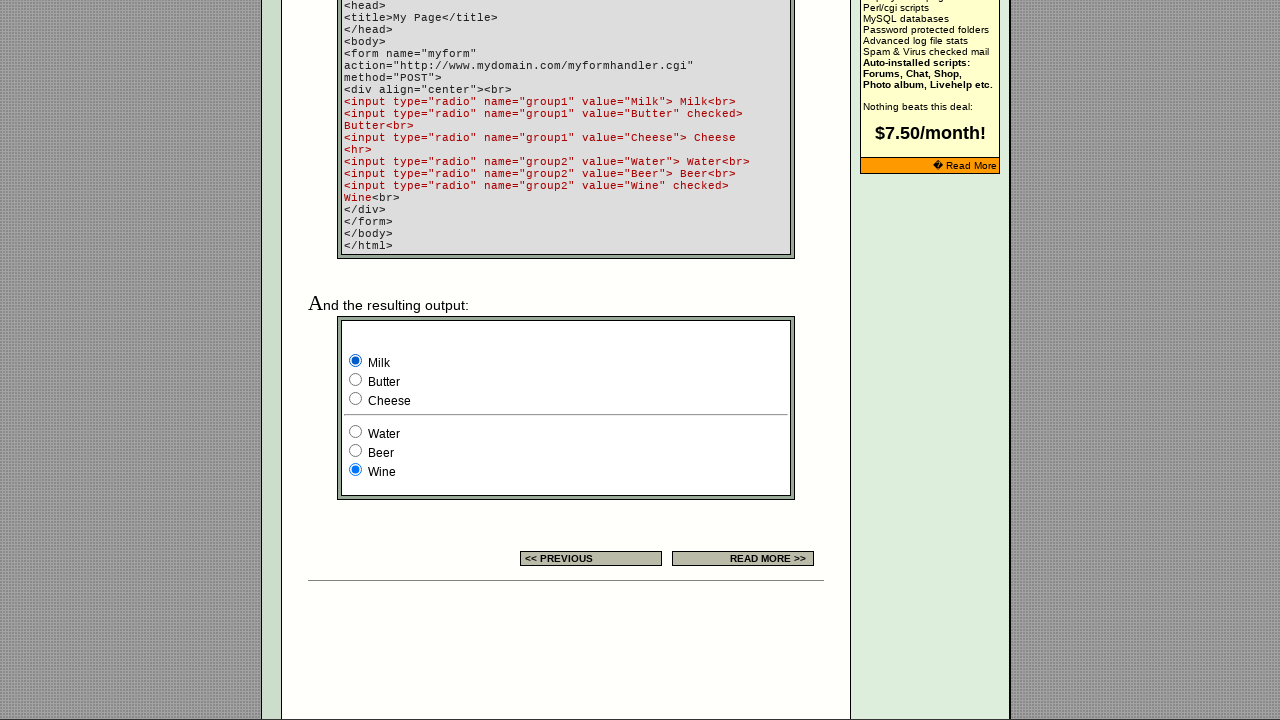

Retrieved radio button value: Butter
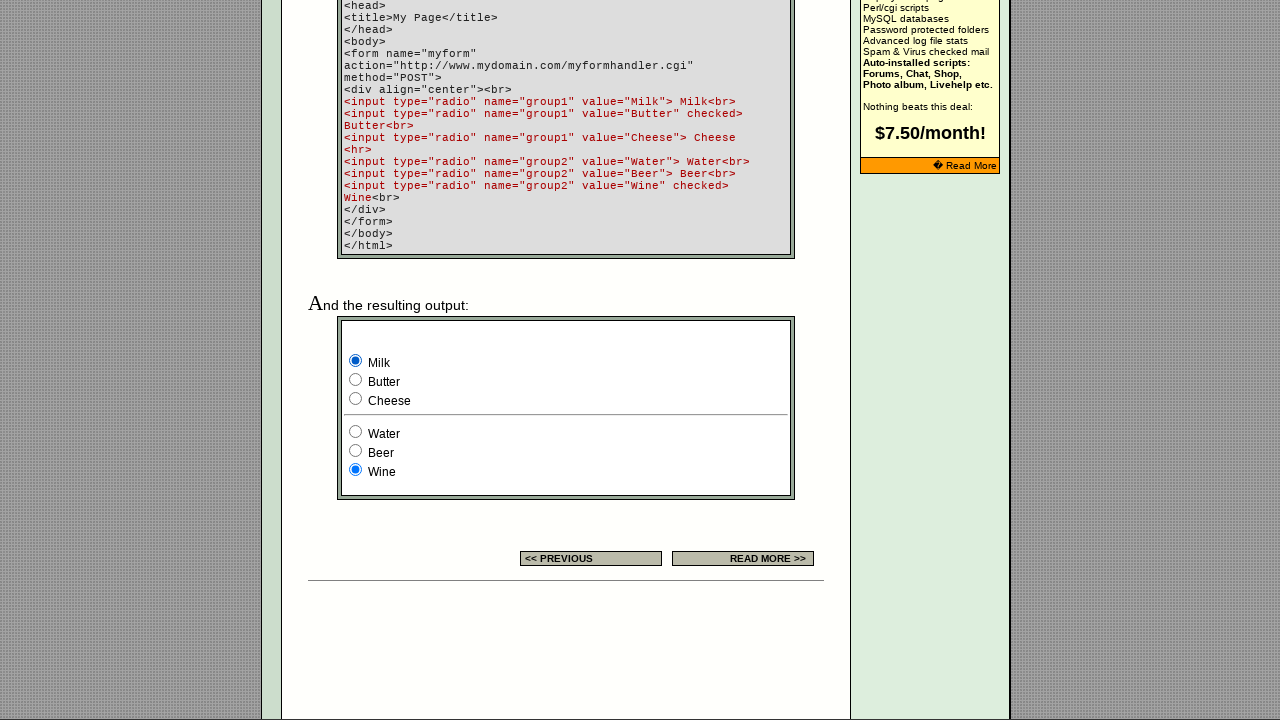

Retrieved radio button value: Cheese
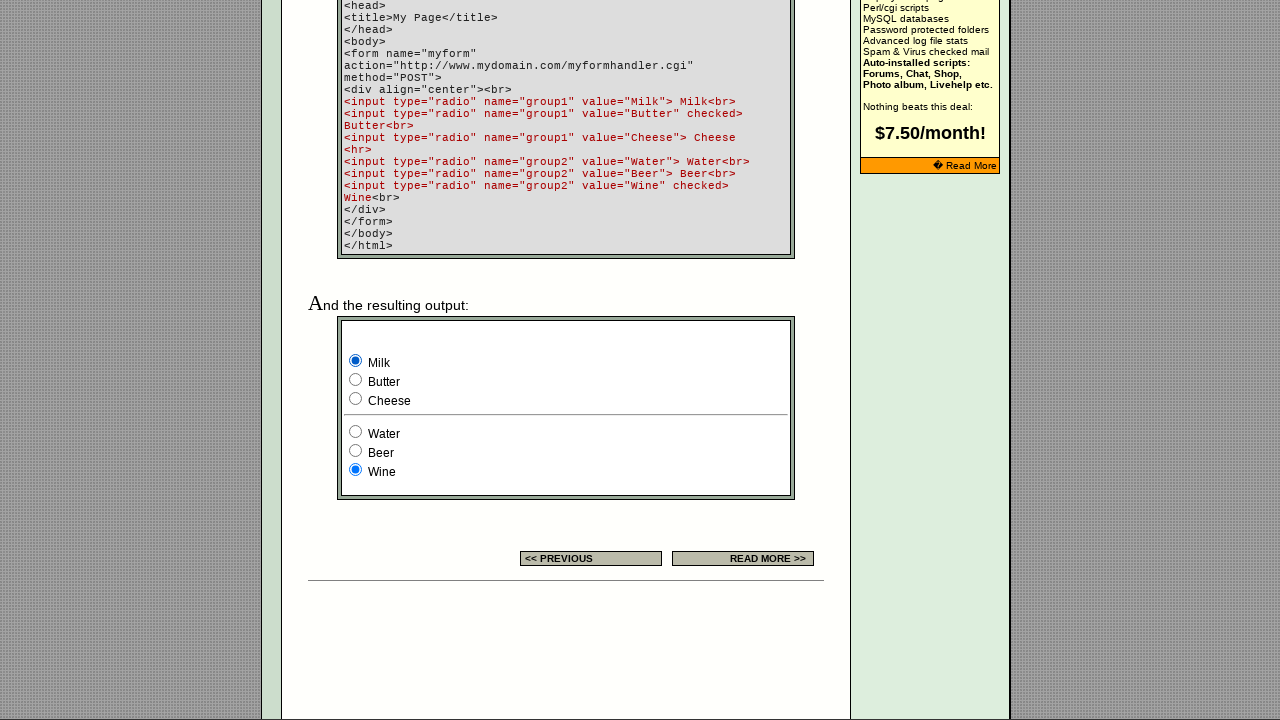

Retrieved radio button value: Water
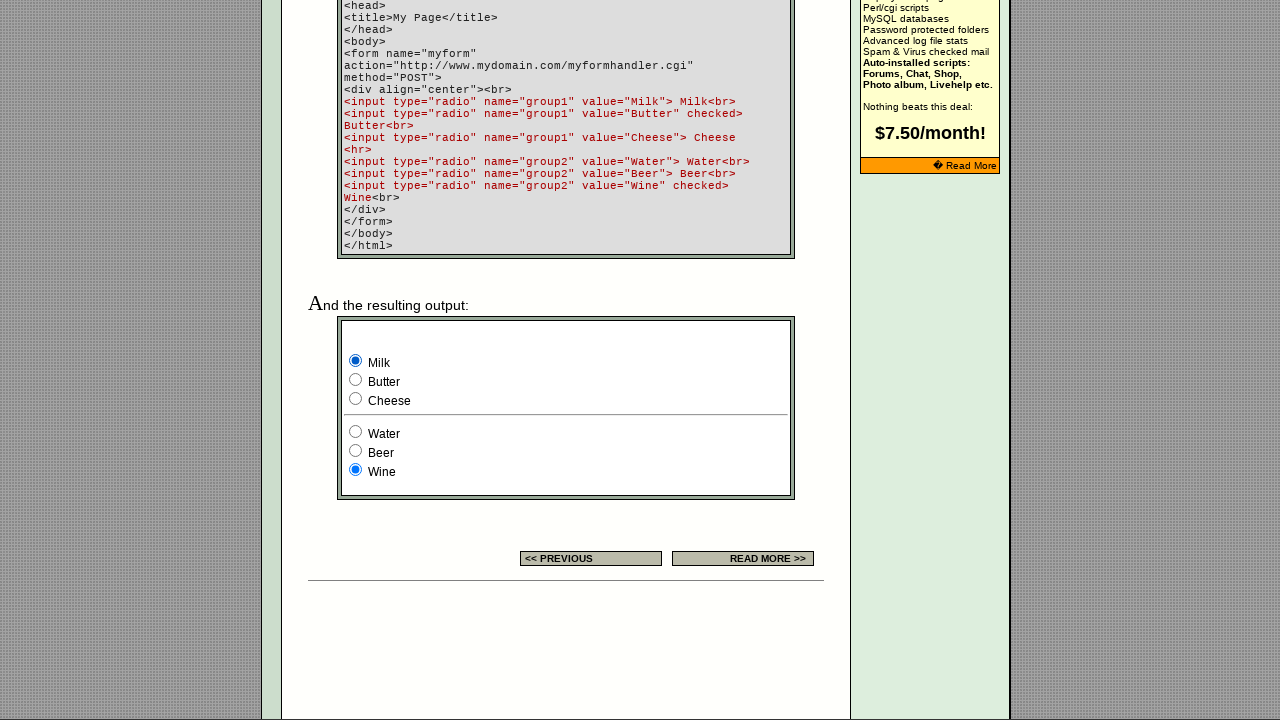

Selected 'water' radio button at (356, 432) on (//td[@class='table5'])[2]/input >> nth=3
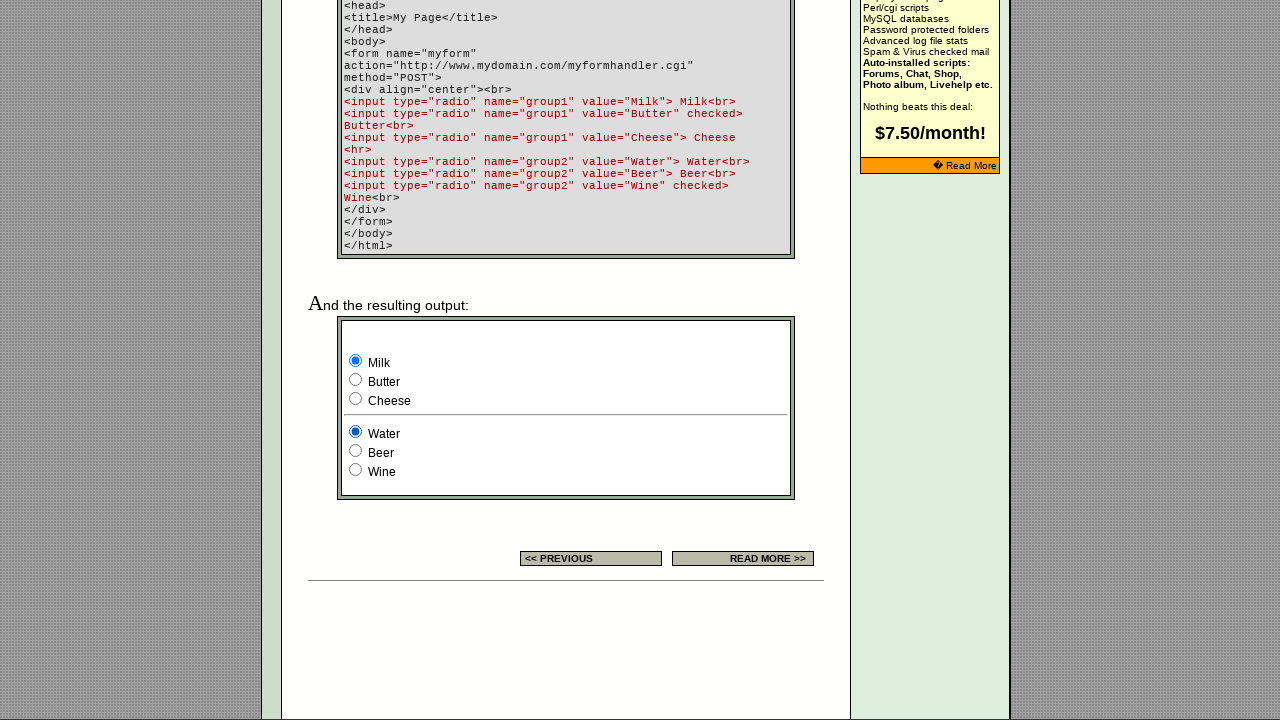

Retrieved radio button value: Beer
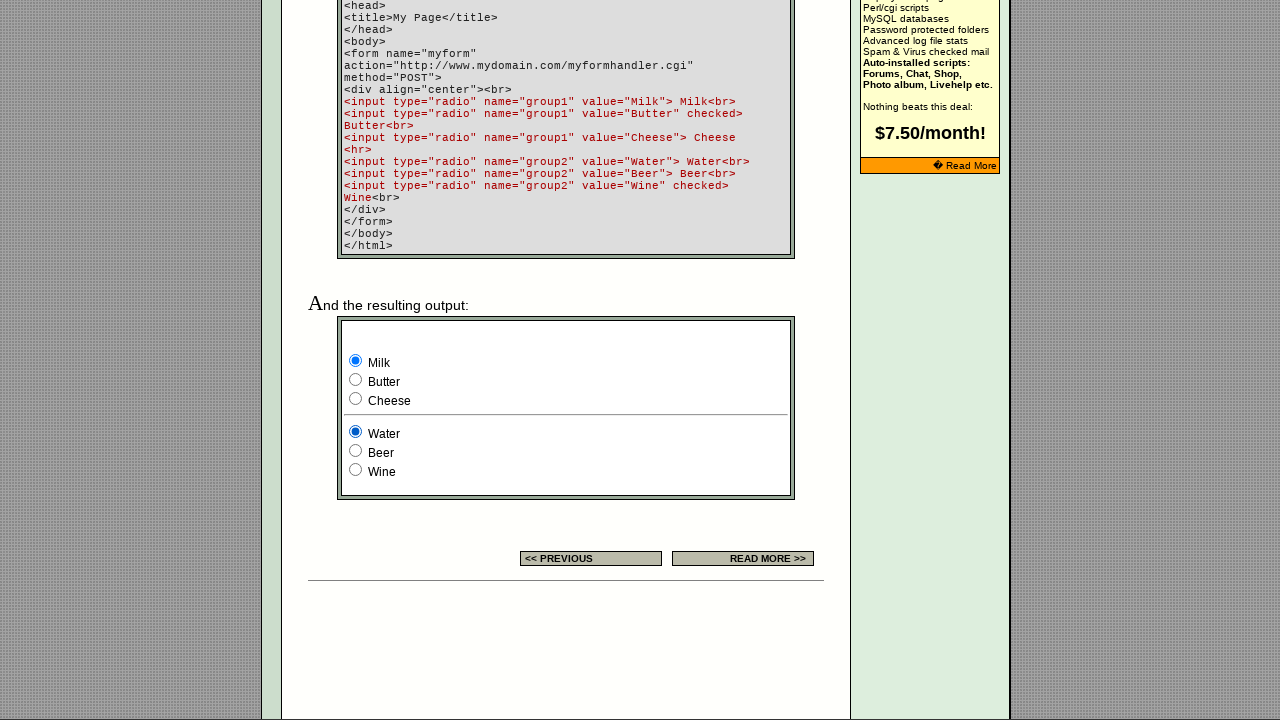

Retrieved radio button value: Wine
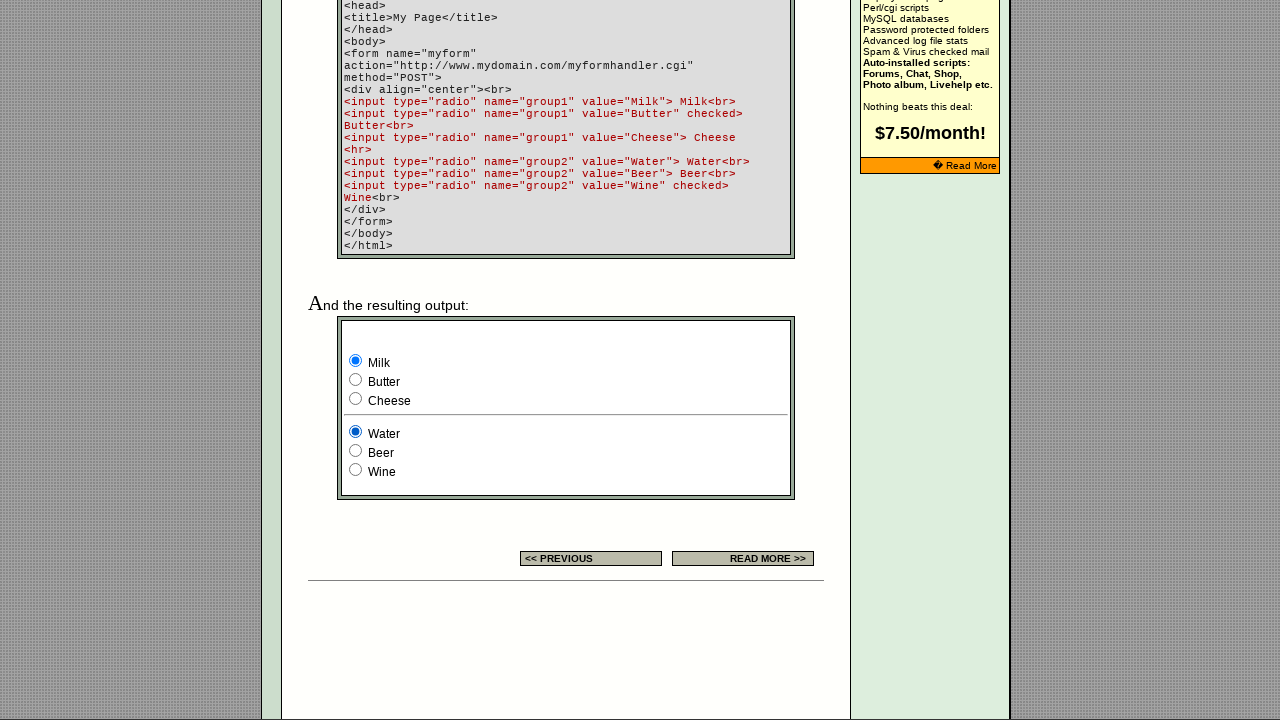

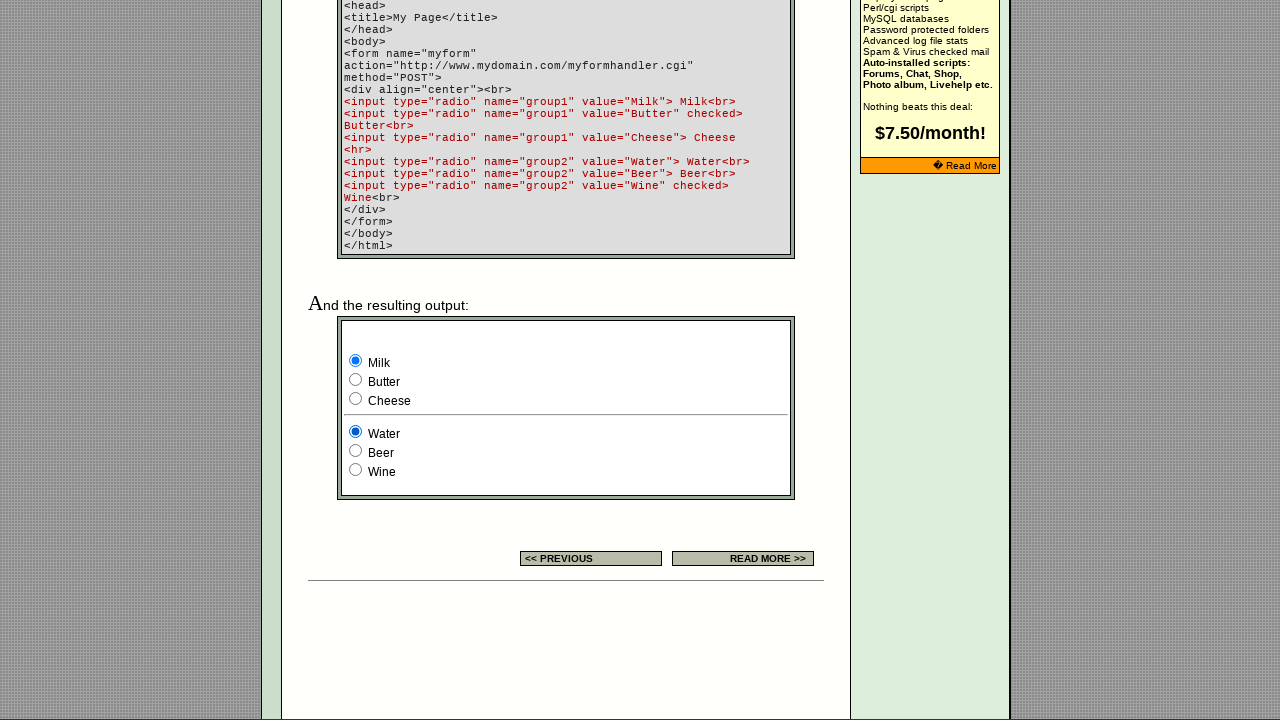